Tests category sorting/filtering functionality by clicking on different product categories (Laptops, Monitors) on the demoblaze store

Starting URL: https://www.demoblaze.com/index.html

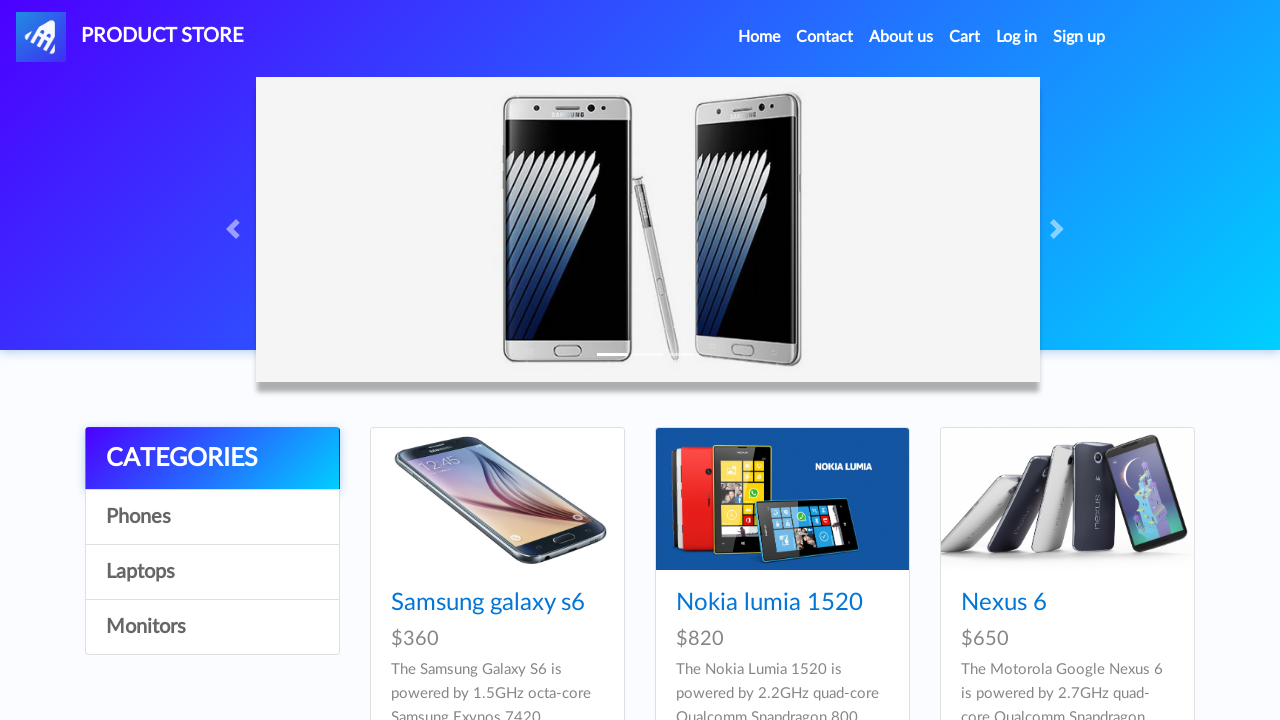

Clicked on category filter element at (212, 517) on #itemc
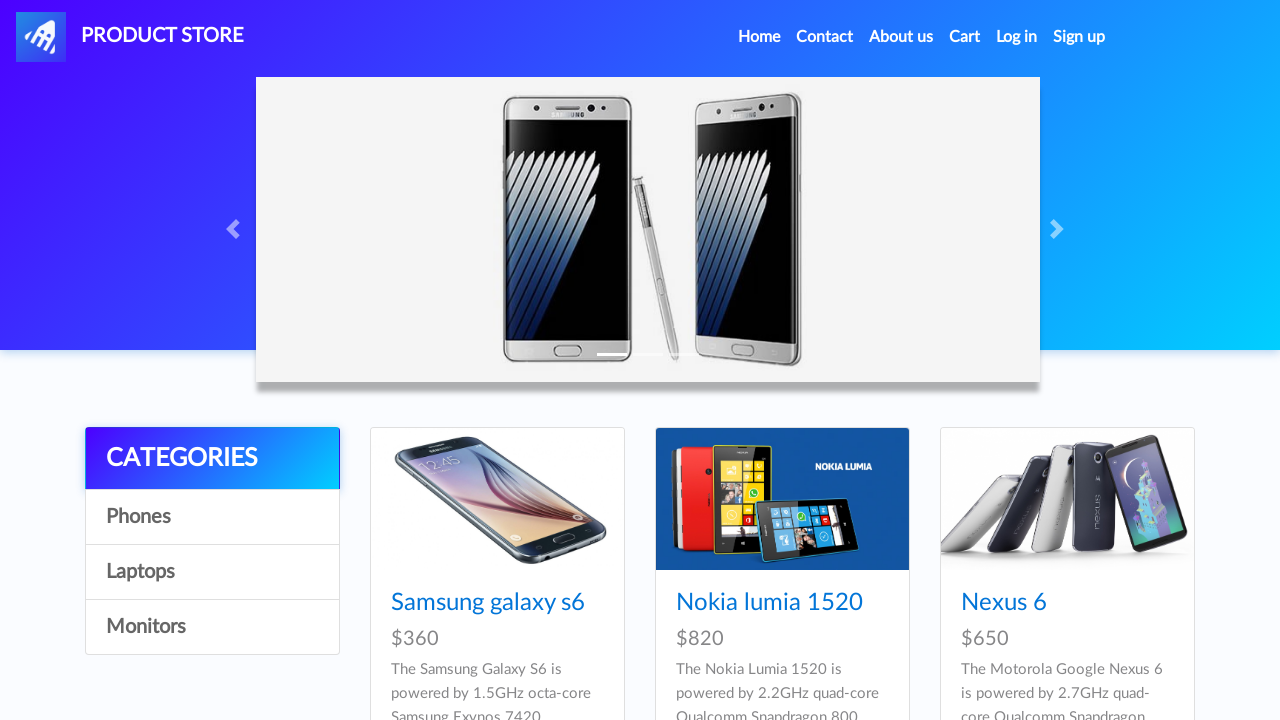

Clicked on Laptops category to filter products at (212, 572) on text=Laptops
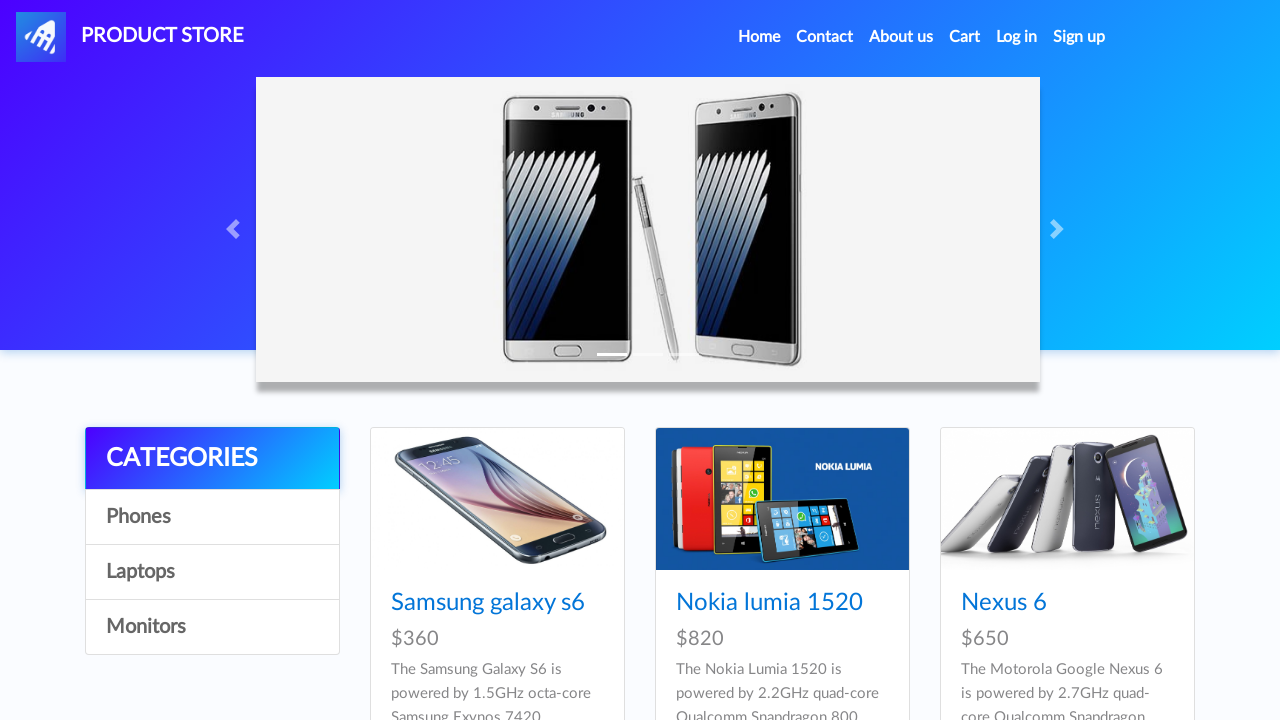

Clicked on Monitors category to filter products at (212, 627) on text=Monitors
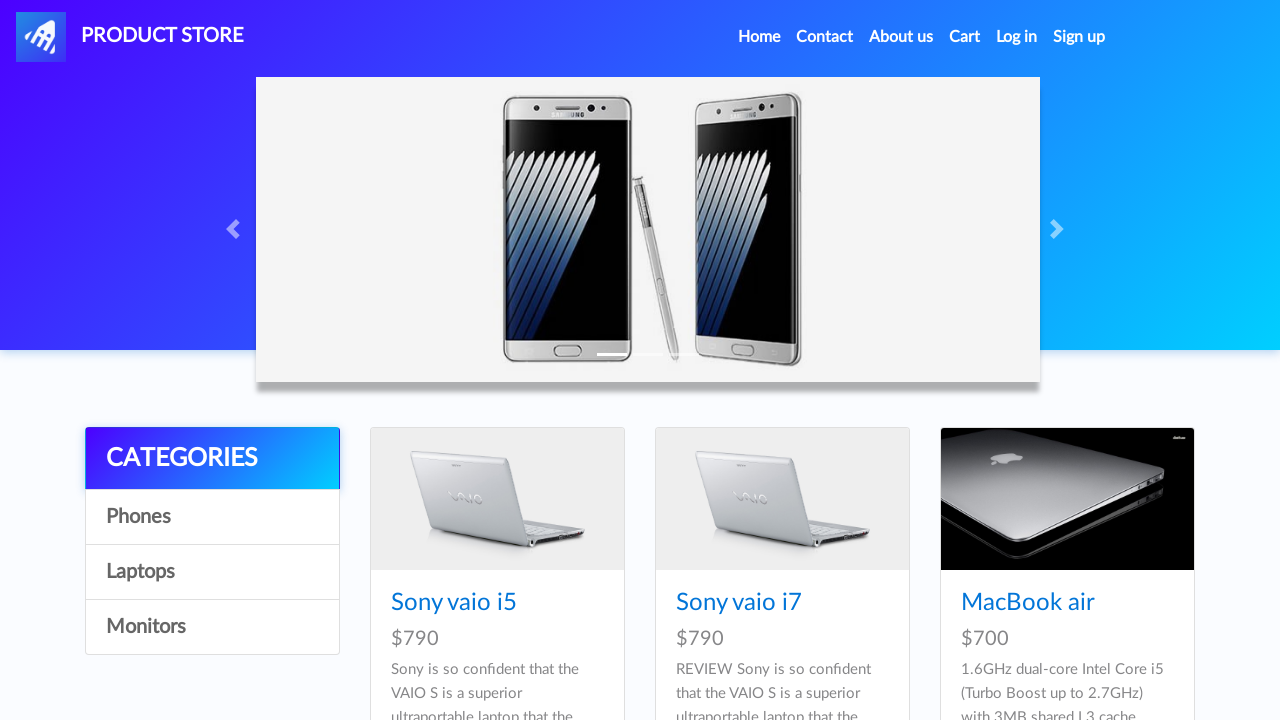

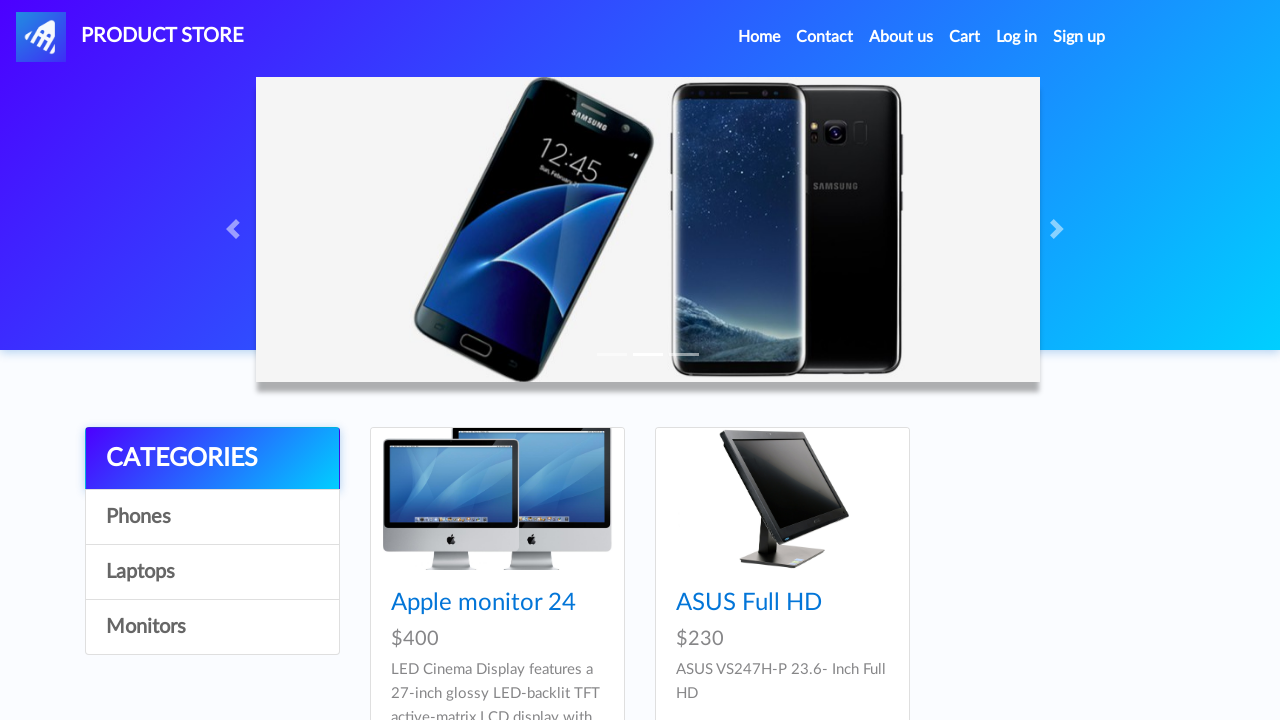